Tests multi-select dropdown functionality by selecting multiple color options (yellow, green, blue) and verifying the selections.

Starting URL: https://testautomationpractice.blogspot.com/

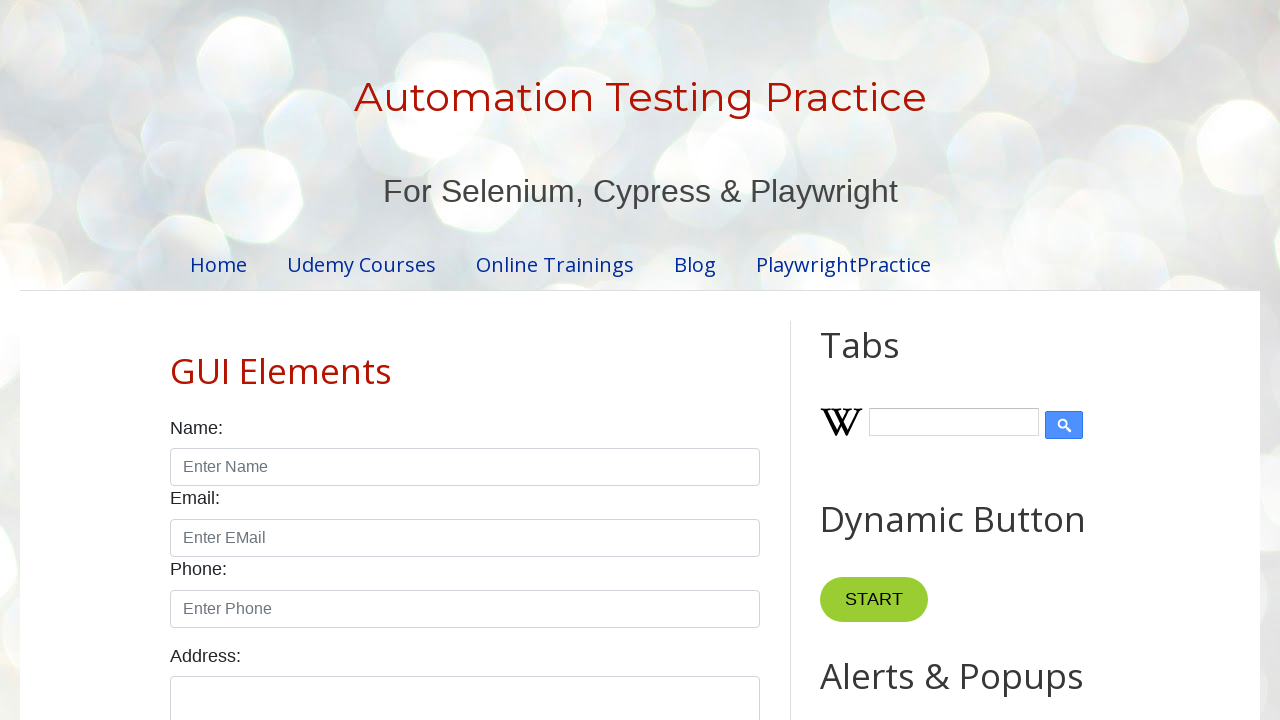

Waited for page to fully load (networkidle)
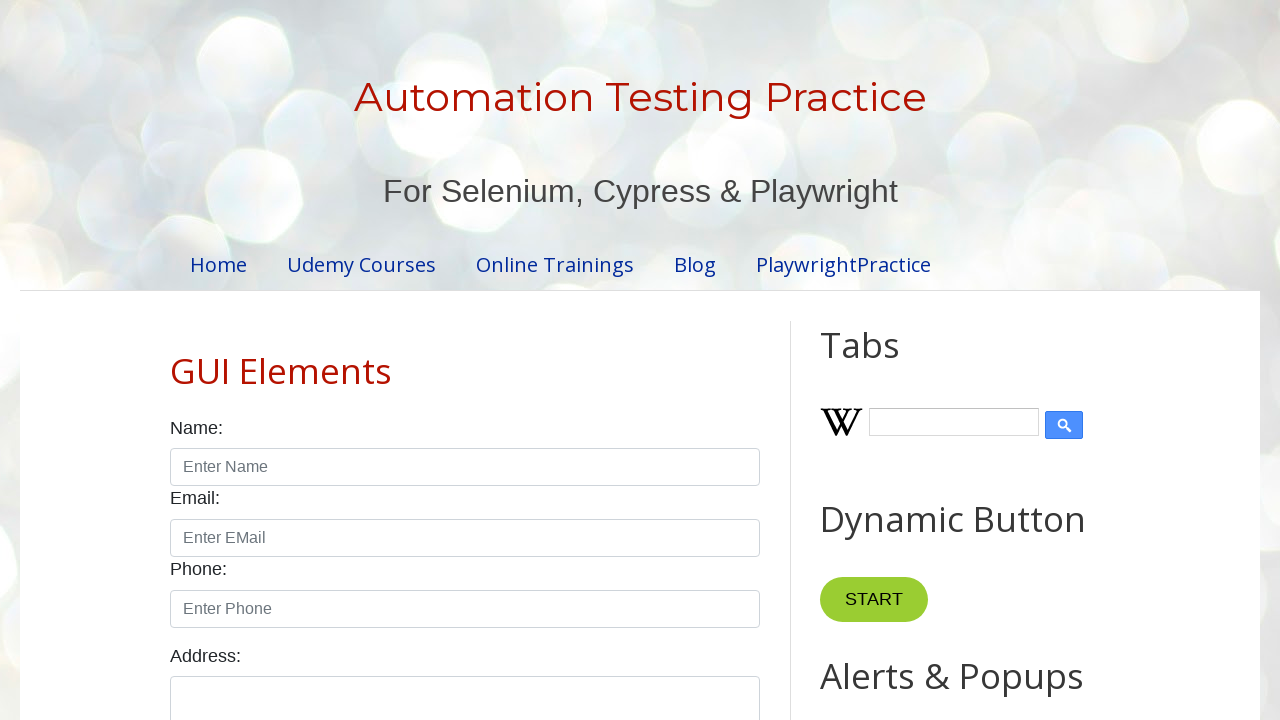

Located multi-select colors dropdown element
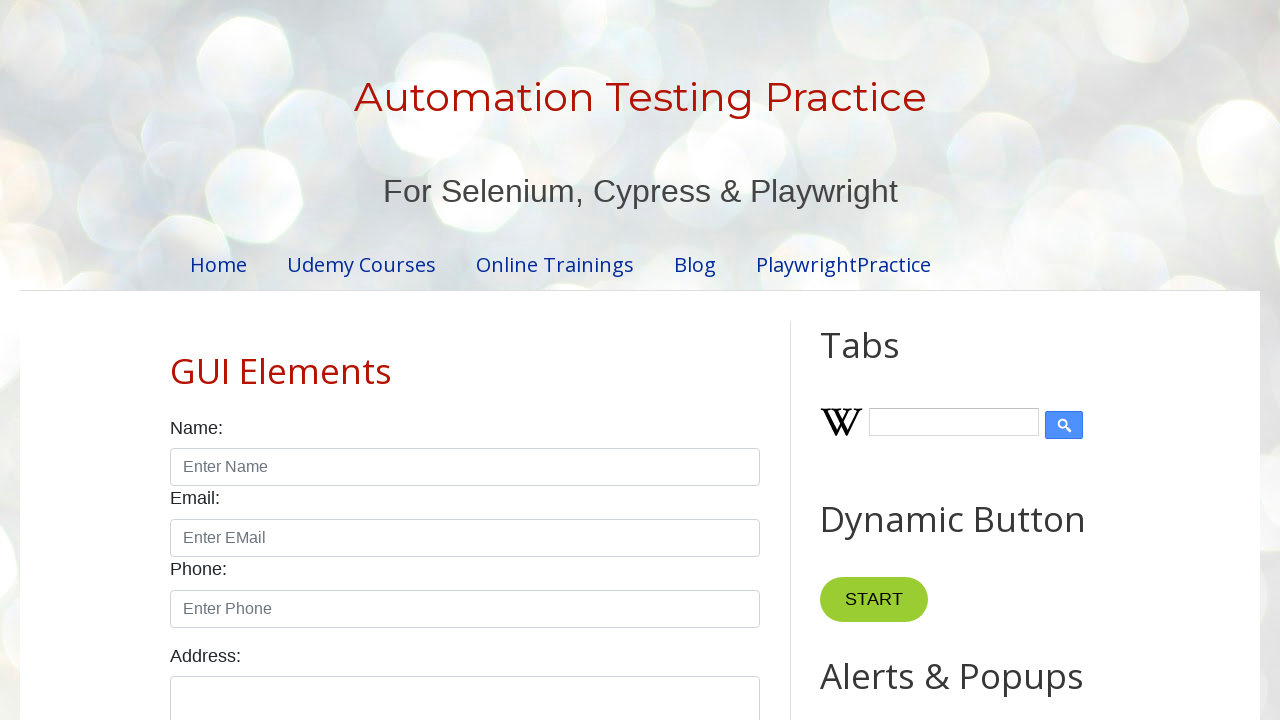

Scrolled multi-select dropdown into view
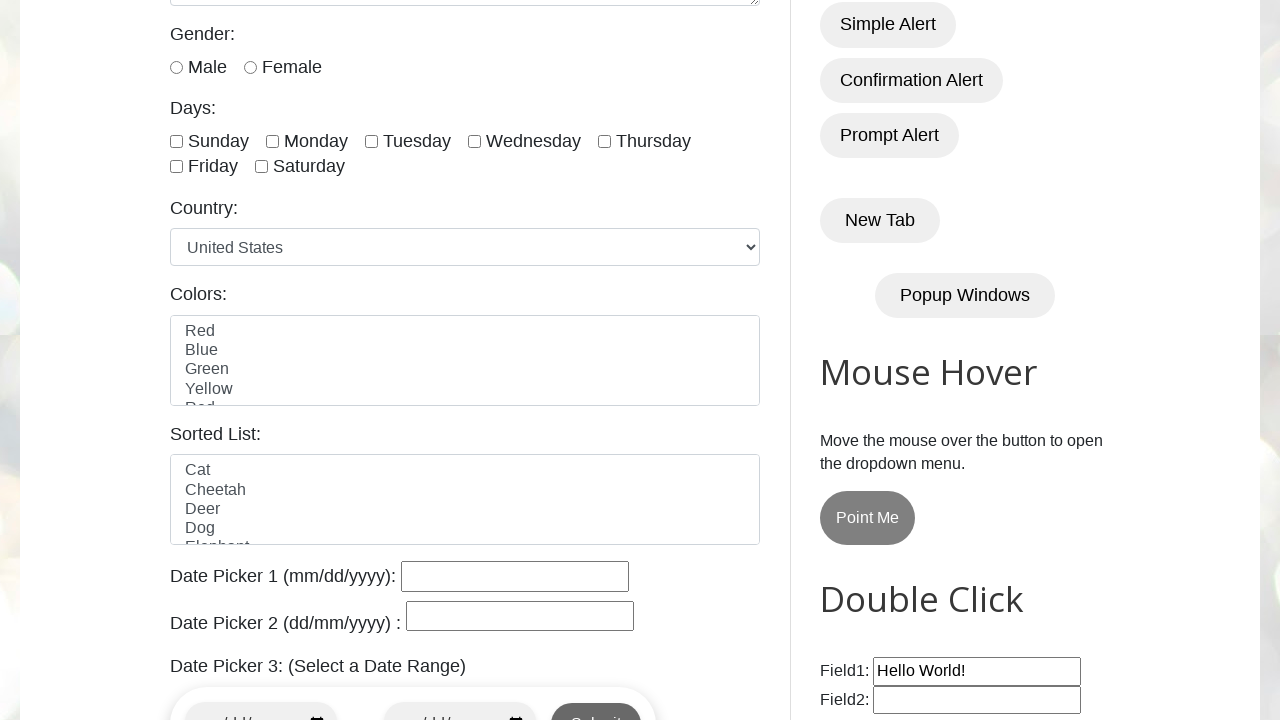

Selected multiple color options: yellow, green, blue on xpath=//select[@id='colors']
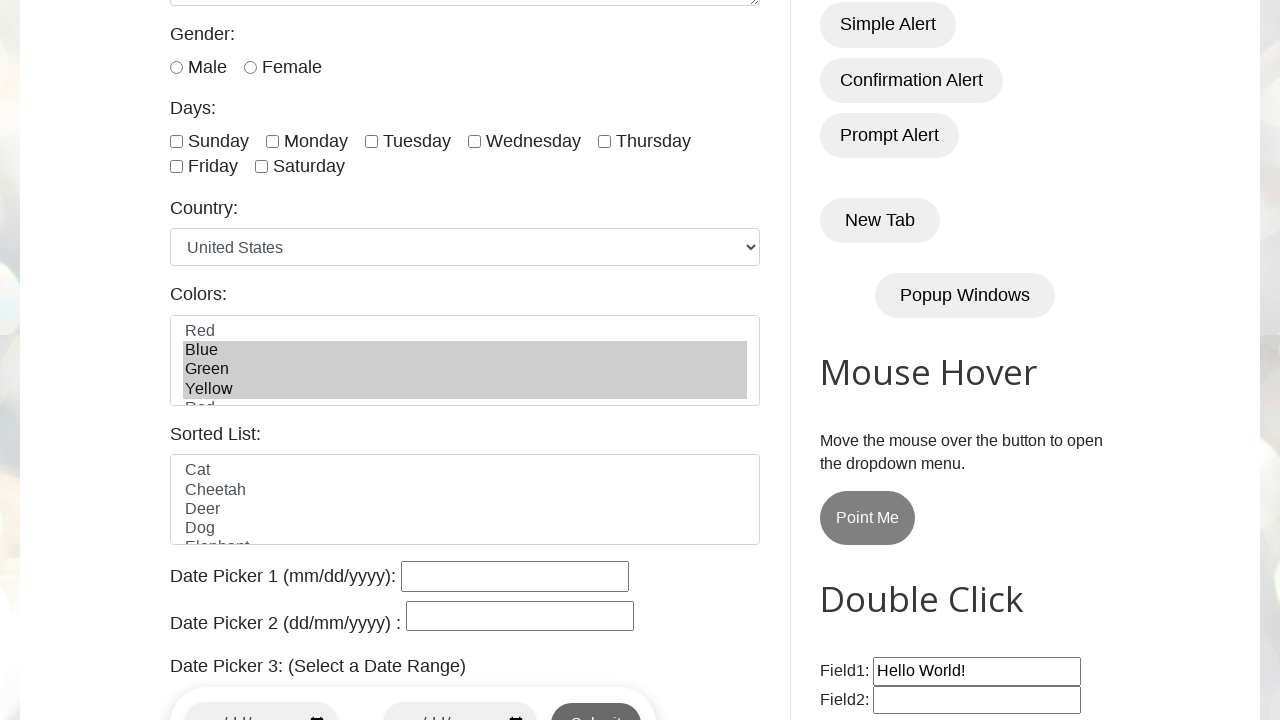

Located all checked options in the dropdown
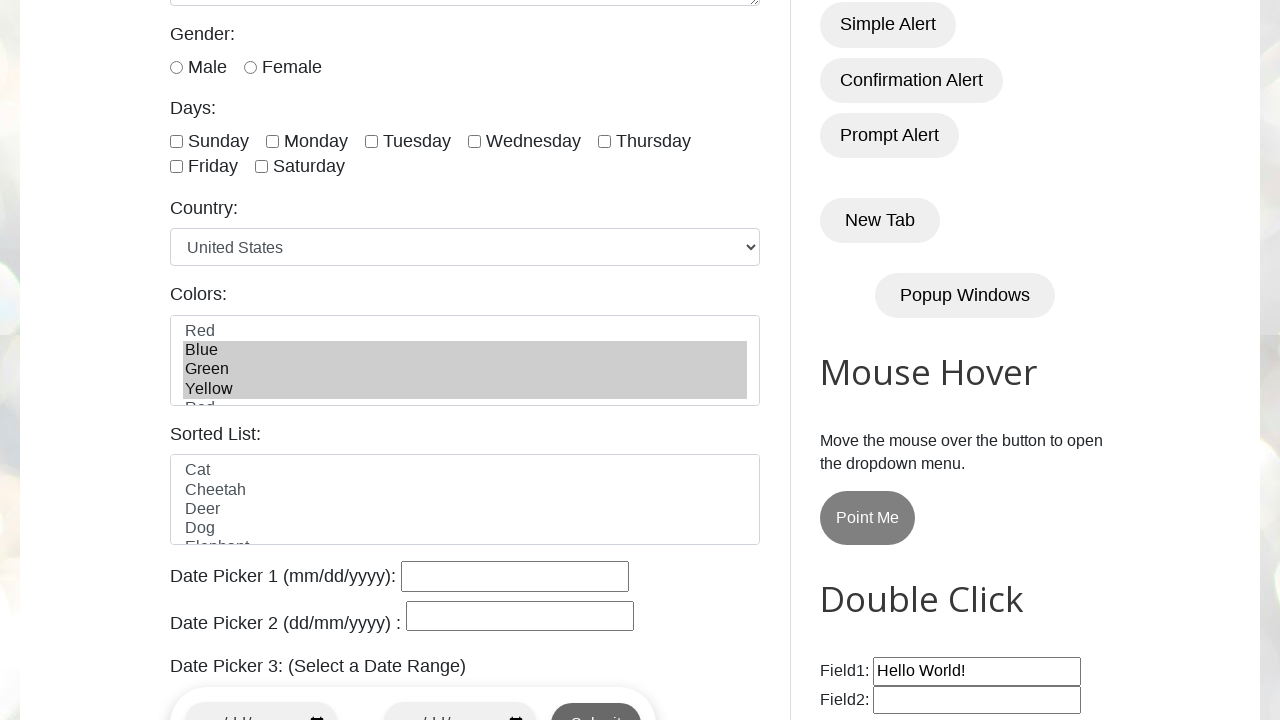

Verified that exactly 3 options are selected
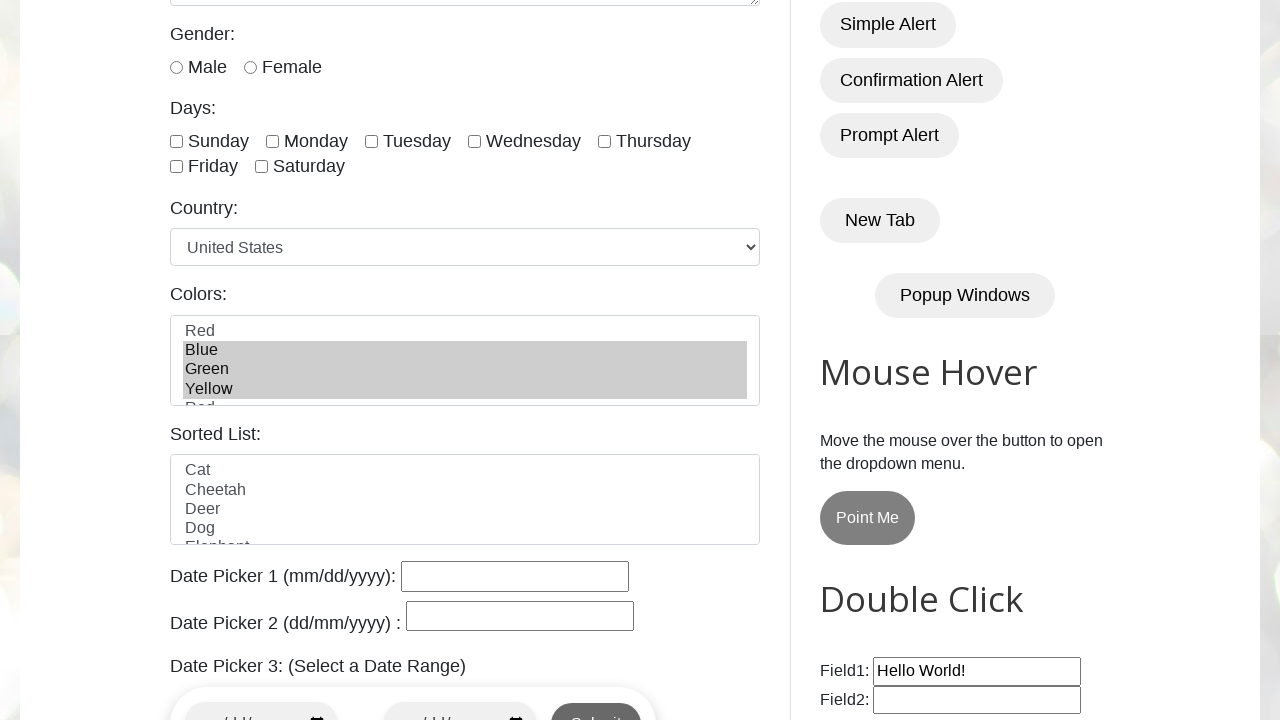

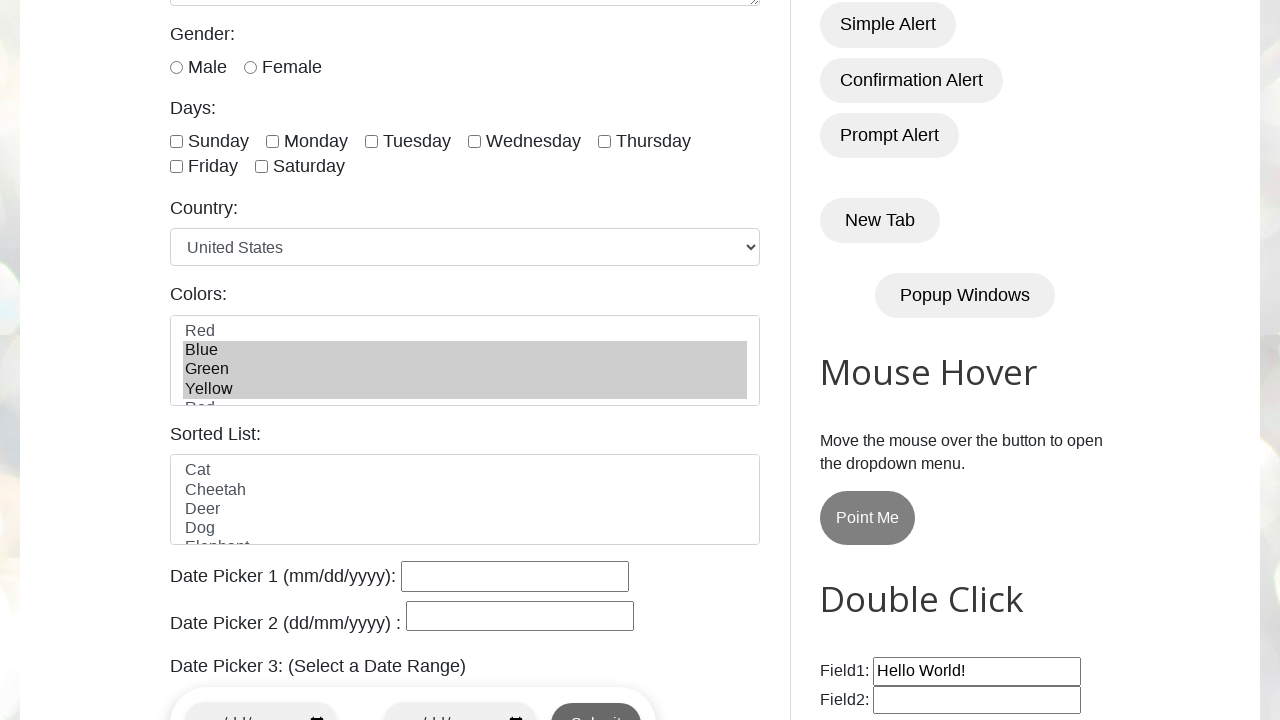